Tests JavaScript alert and confirm dialog handling by filling a name field, triggering an alert and accepting it, then triggering a confirm dialog and dismissing it.

Starting URL: https://rahulshettyacademy.com/AutomationPractice/

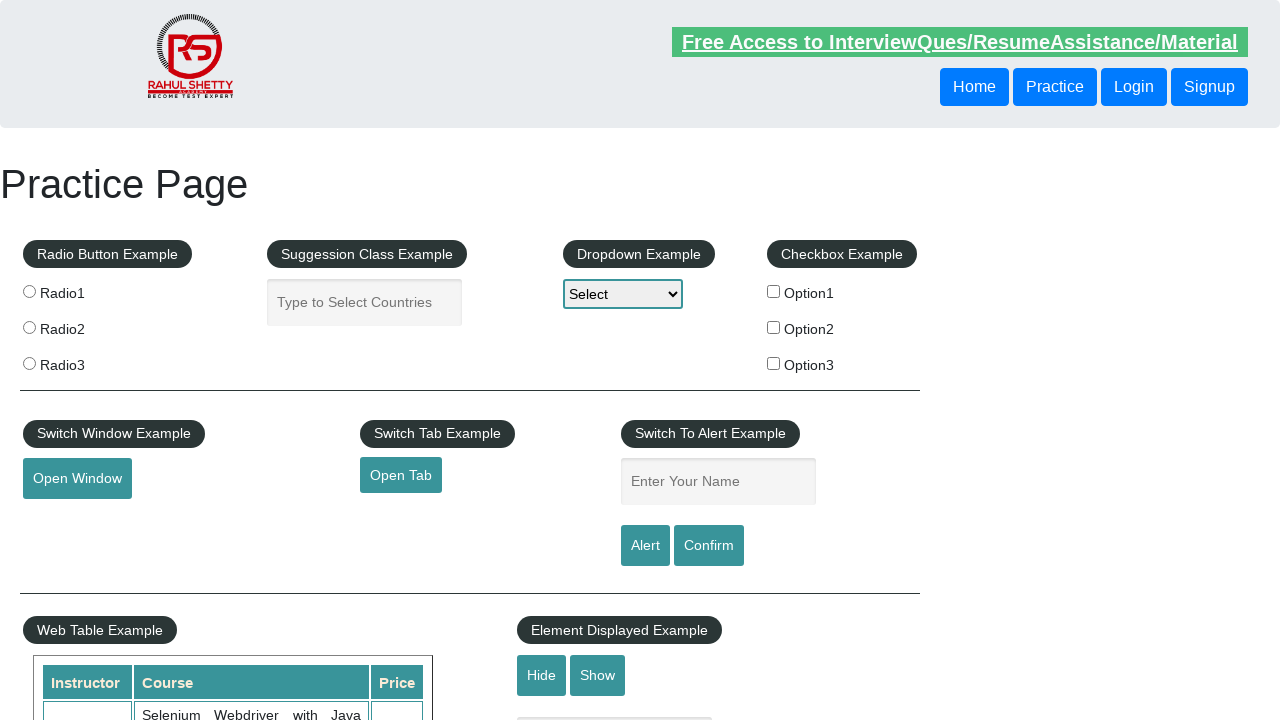

Filled name field with 'SAVRAN' on #name
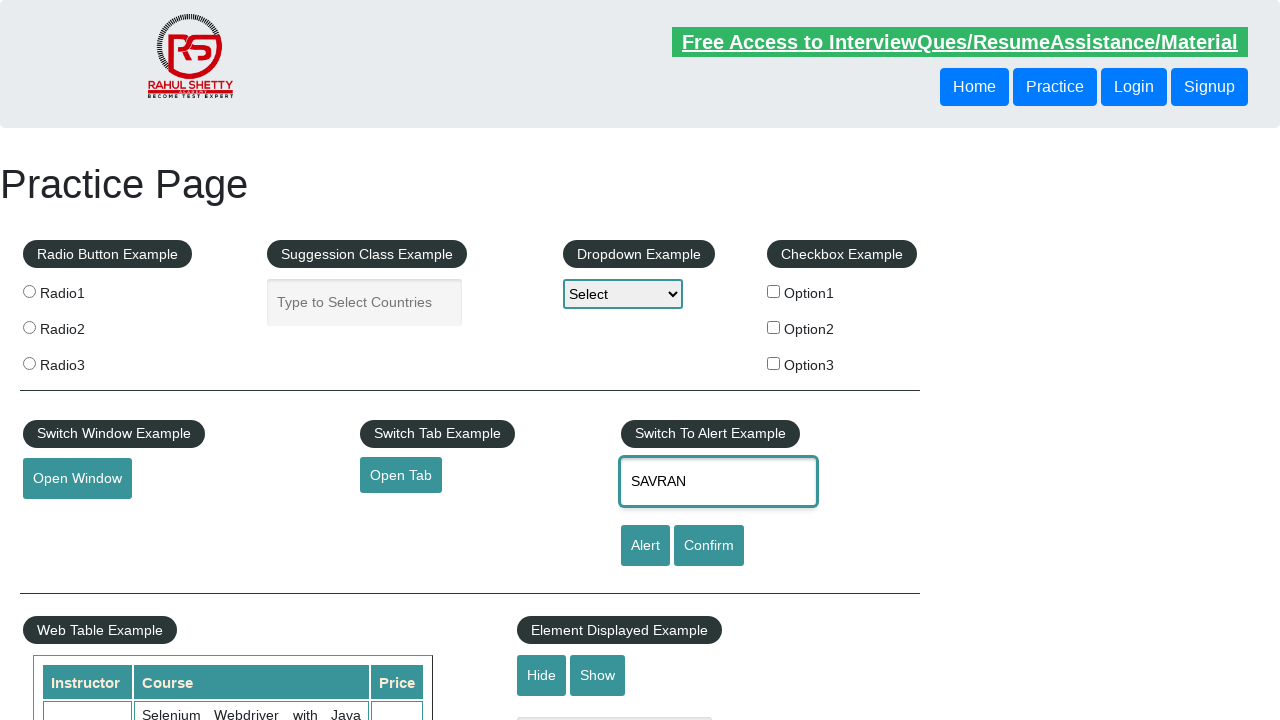

Clicked alert button to trigger JavaScript alert at (645, 546) on #alertbtn
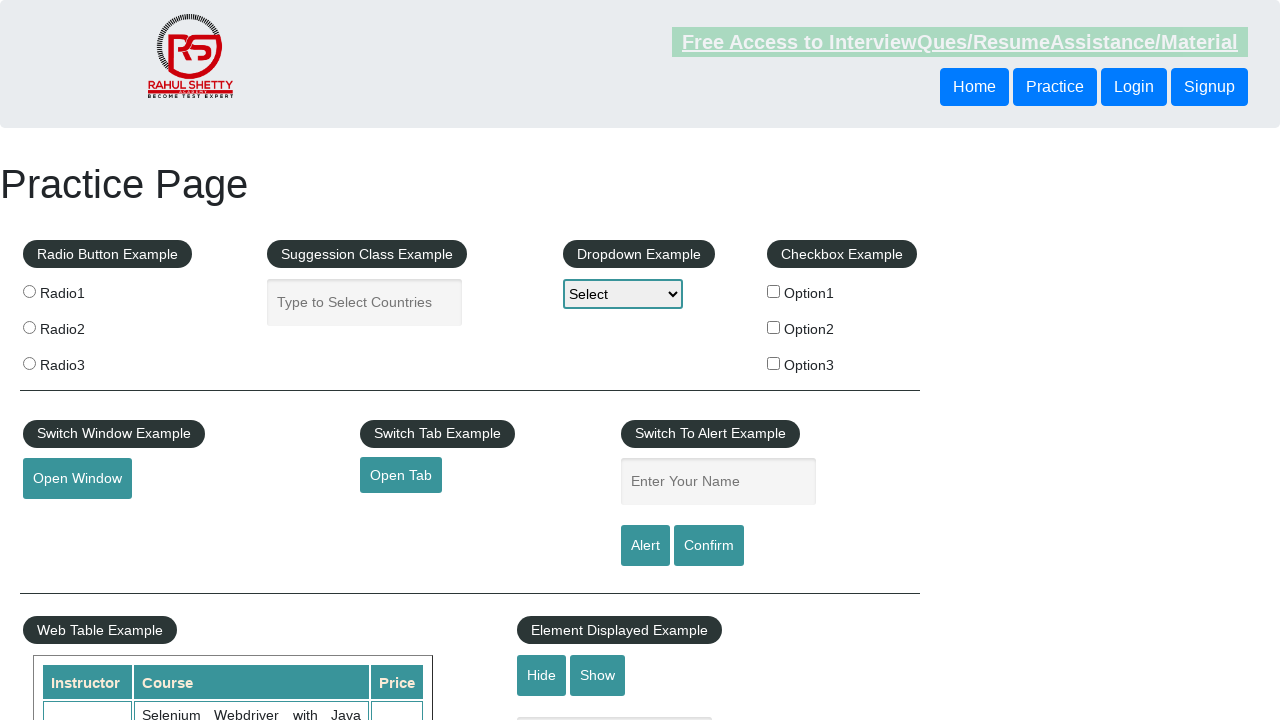

Set up dialog handler and triggered alert, then accepted it at (645, 546) on #alertbtn
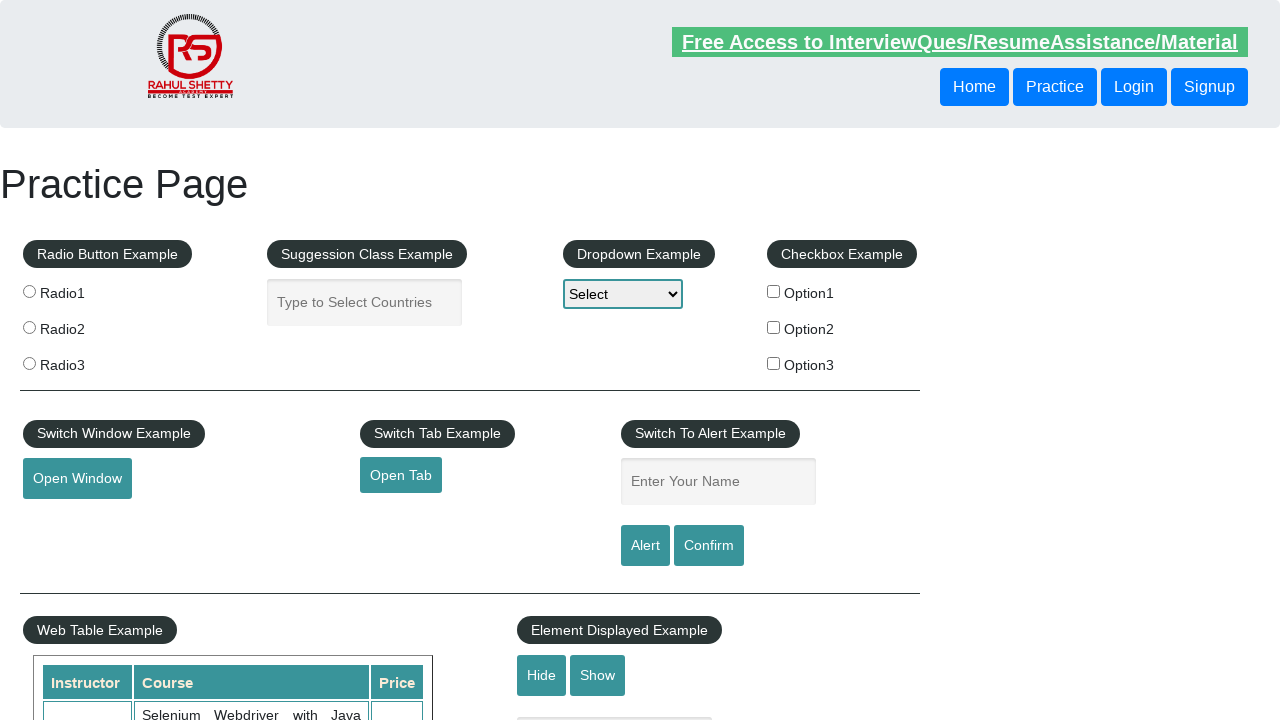

Waited for alert to be processed
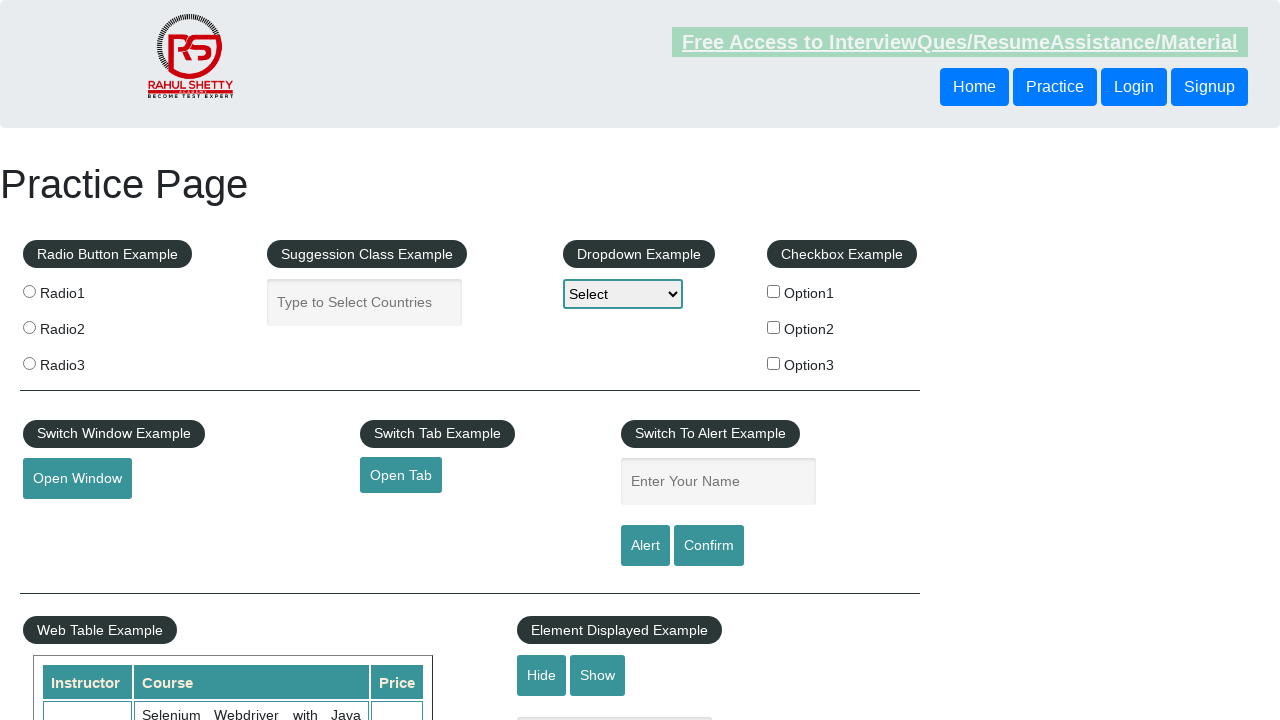

Set up dialog handler and triggered confirm dialog, then dismissed it at (709, 546) on #confirmbtn
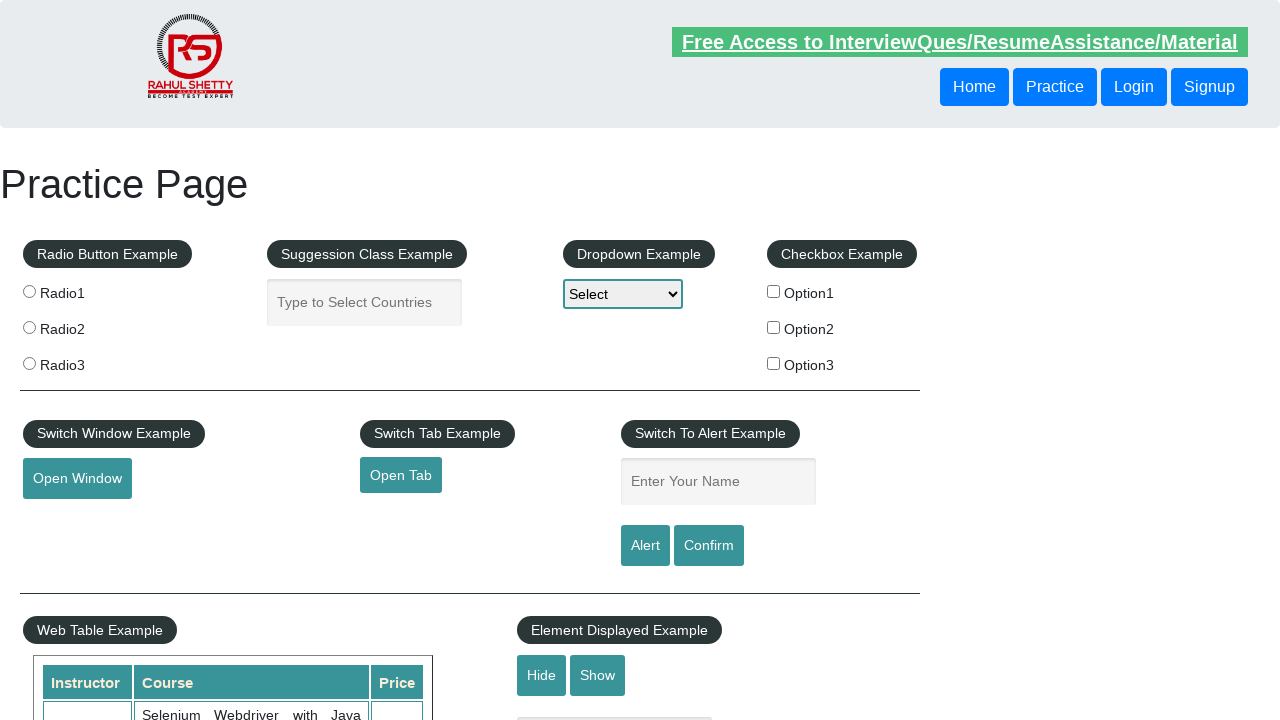

Waited for confirm dialog to be processed
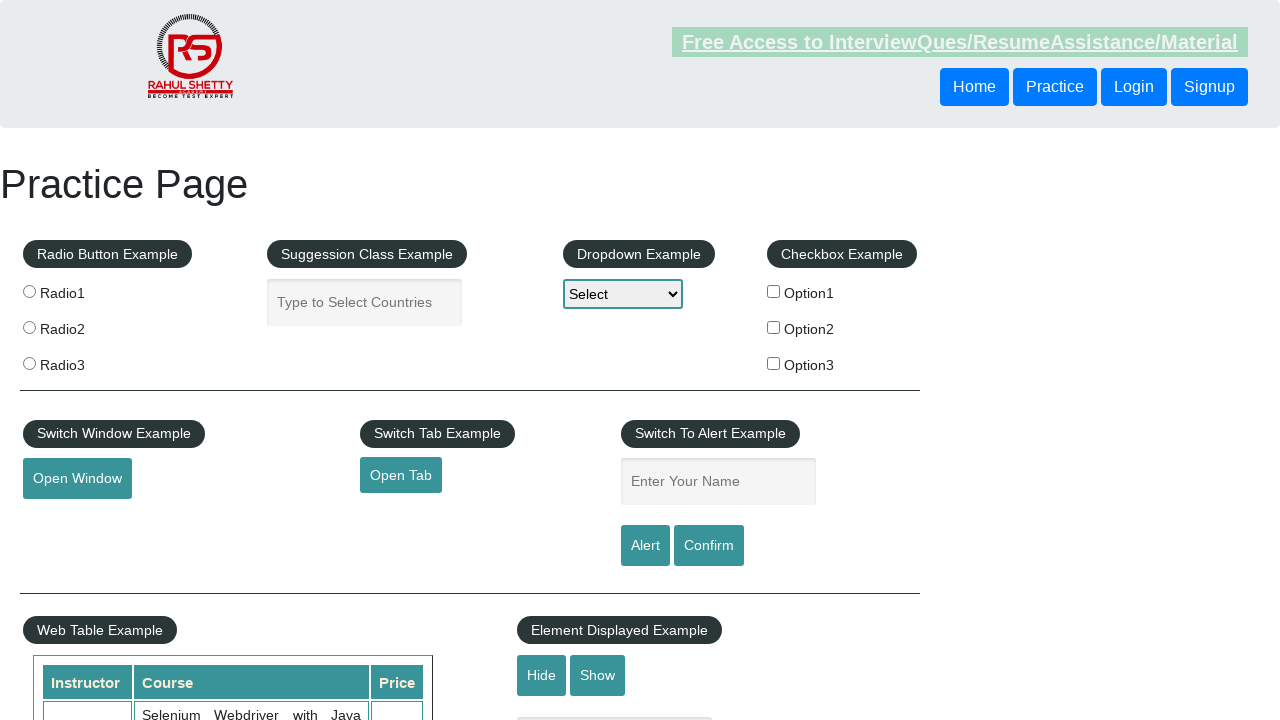

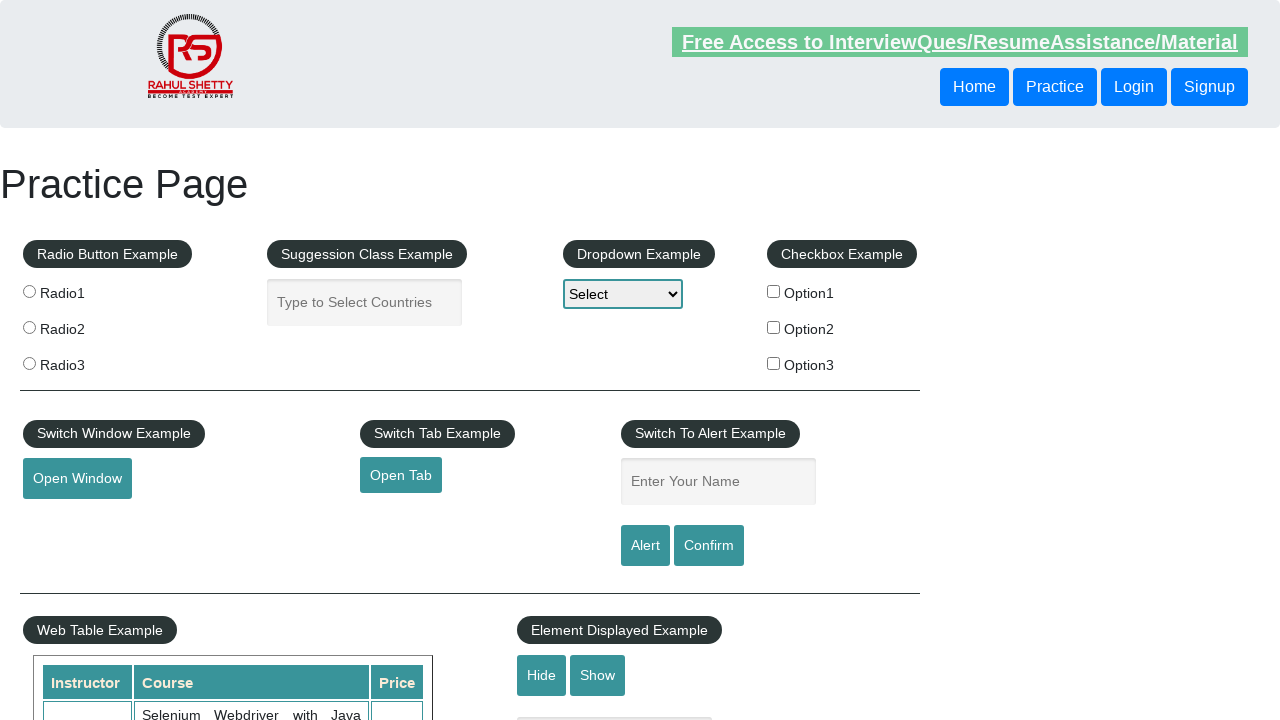